Tests AJAX content loading by clicking a button to trigger dynamic content changes and waiting for elements to appear

Starting URL: https://v1.training-support.net/selenium/ajax

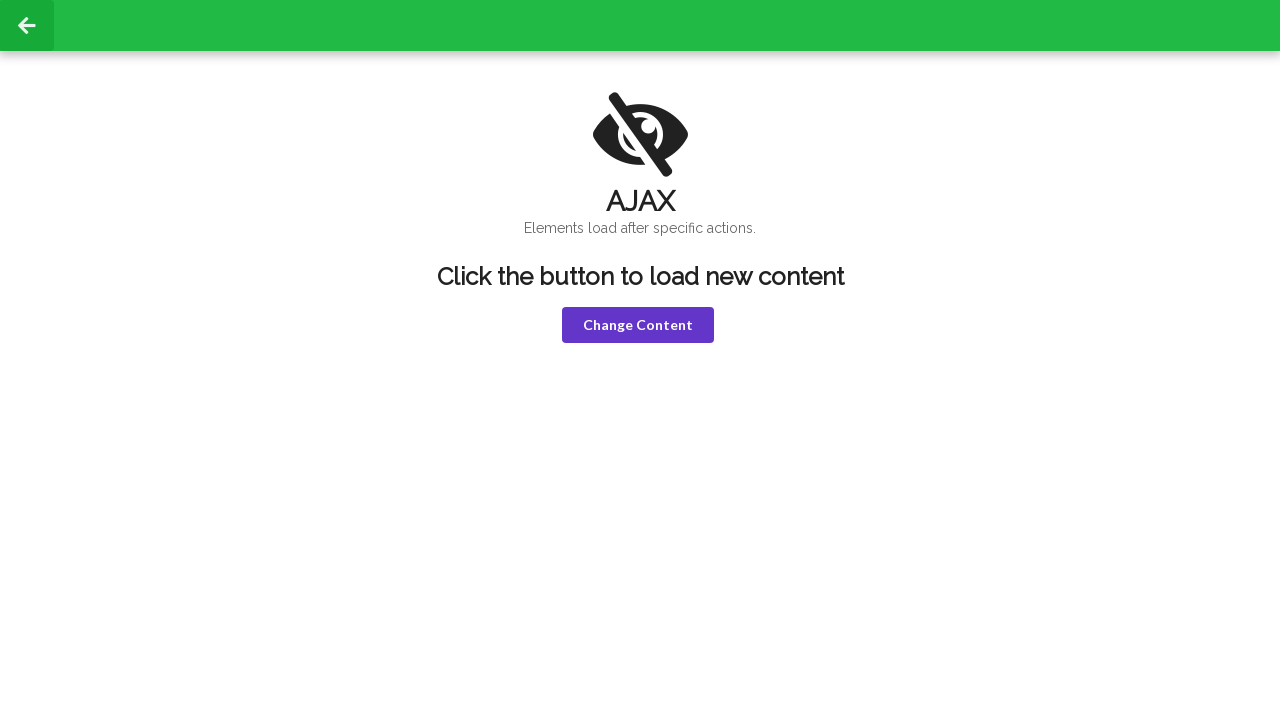

Retrieved initial header text before clicking
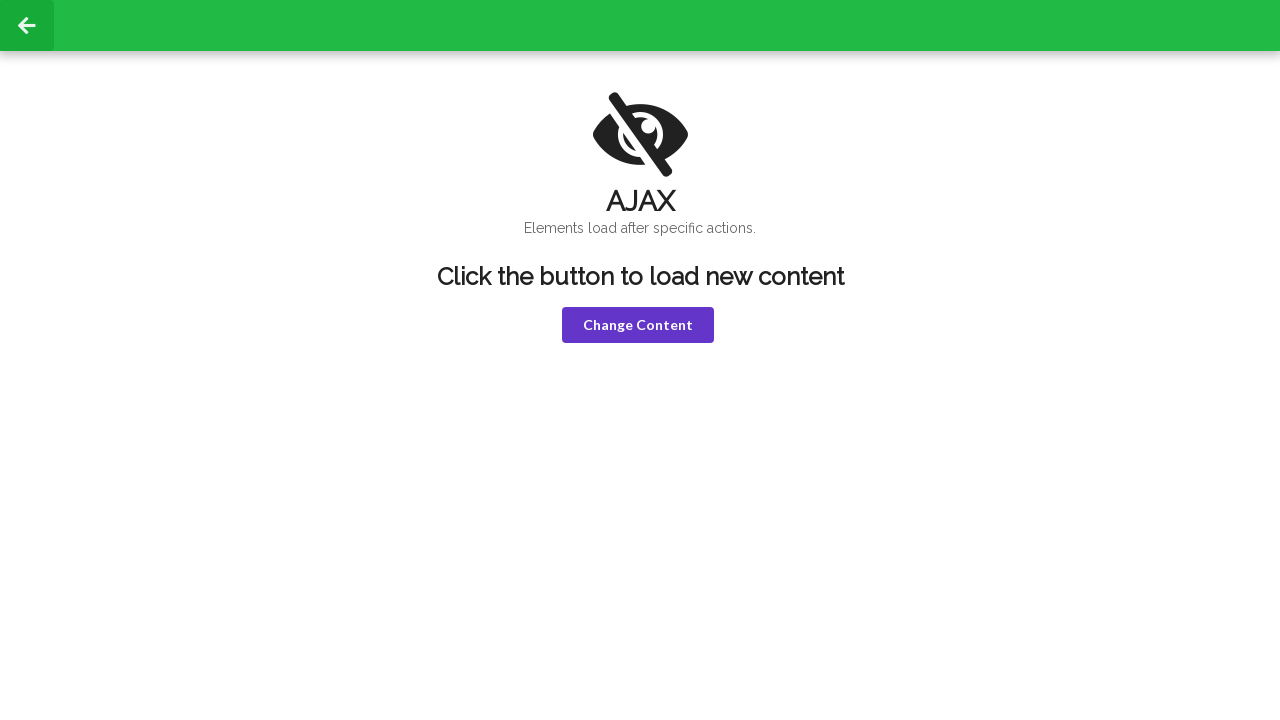

Clicked 'Change Content' button to trigger AJAX request at (638, 325) on xpath=//button[text()='Change Content']
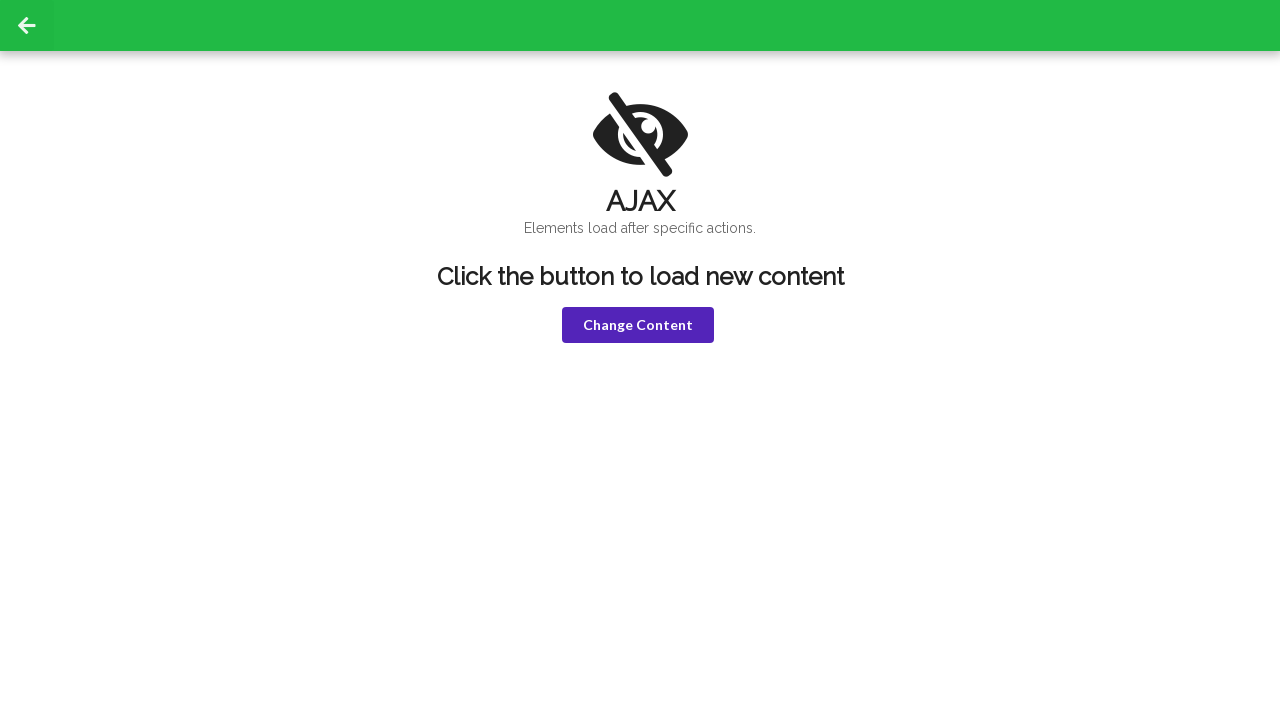

Waited for h1 element to become visible after AJAX request
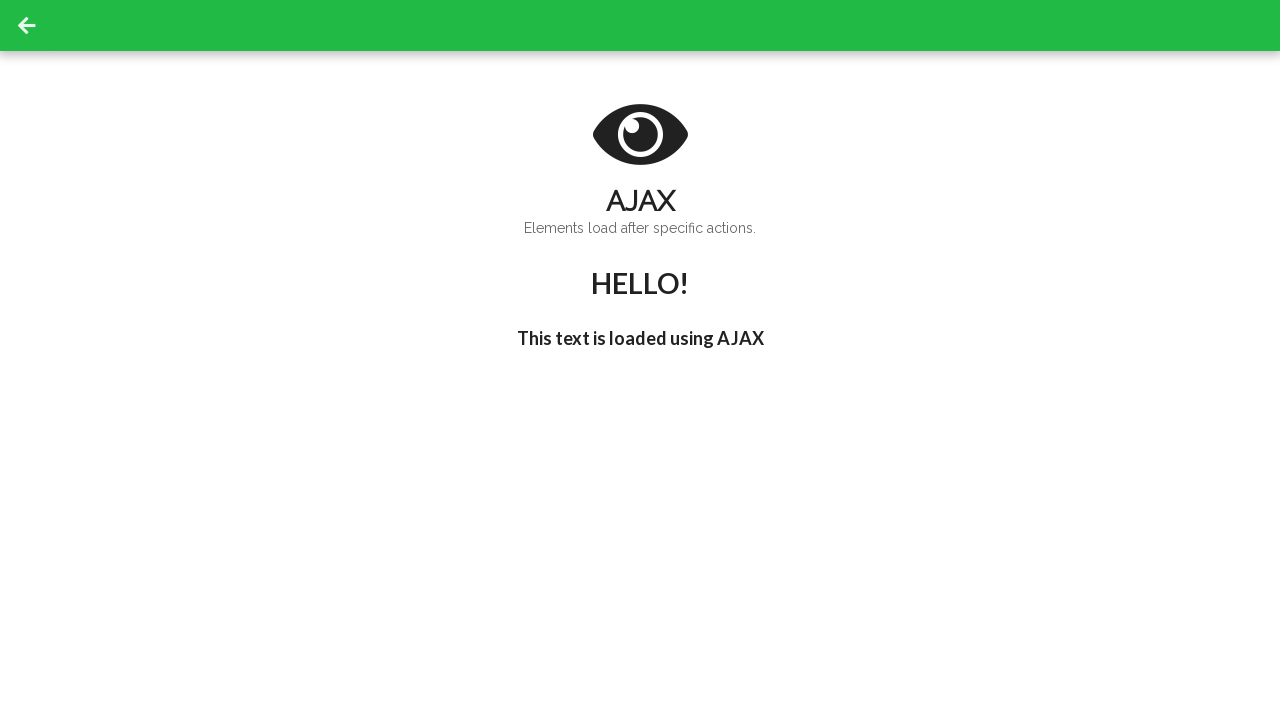

Retrieved h1 text content after AJAX load
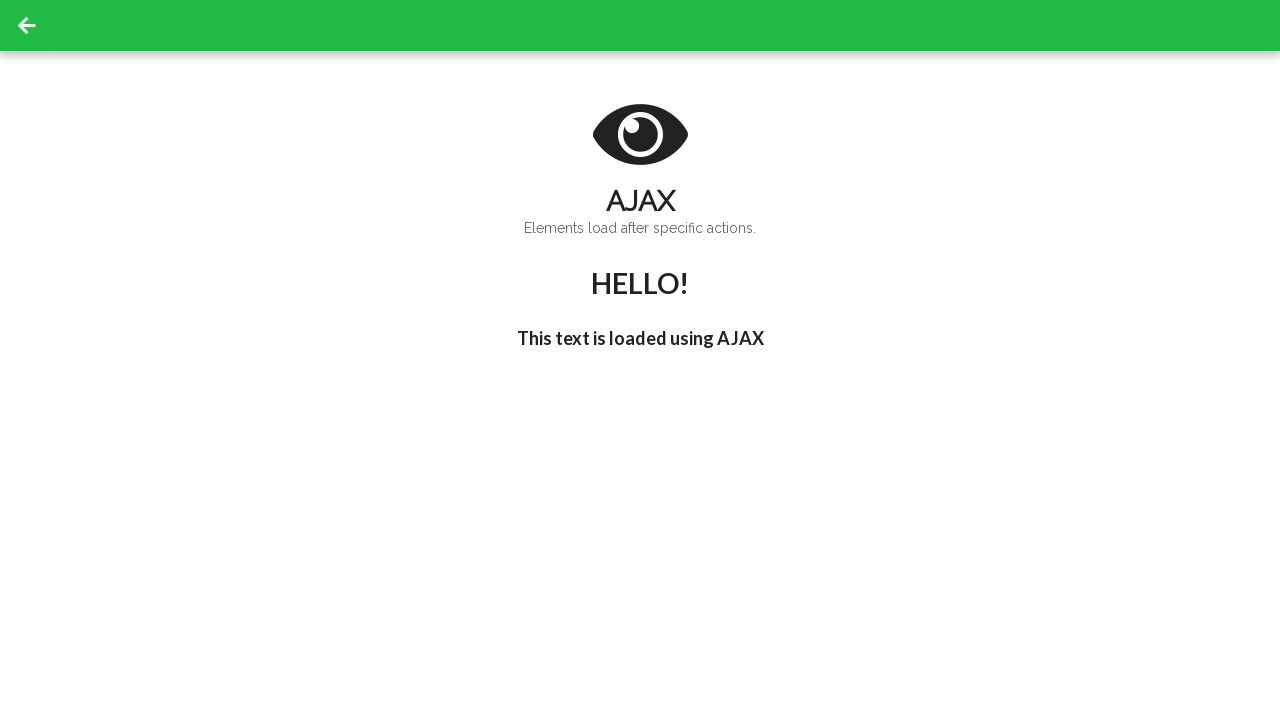

Retrieved initial h3 text content
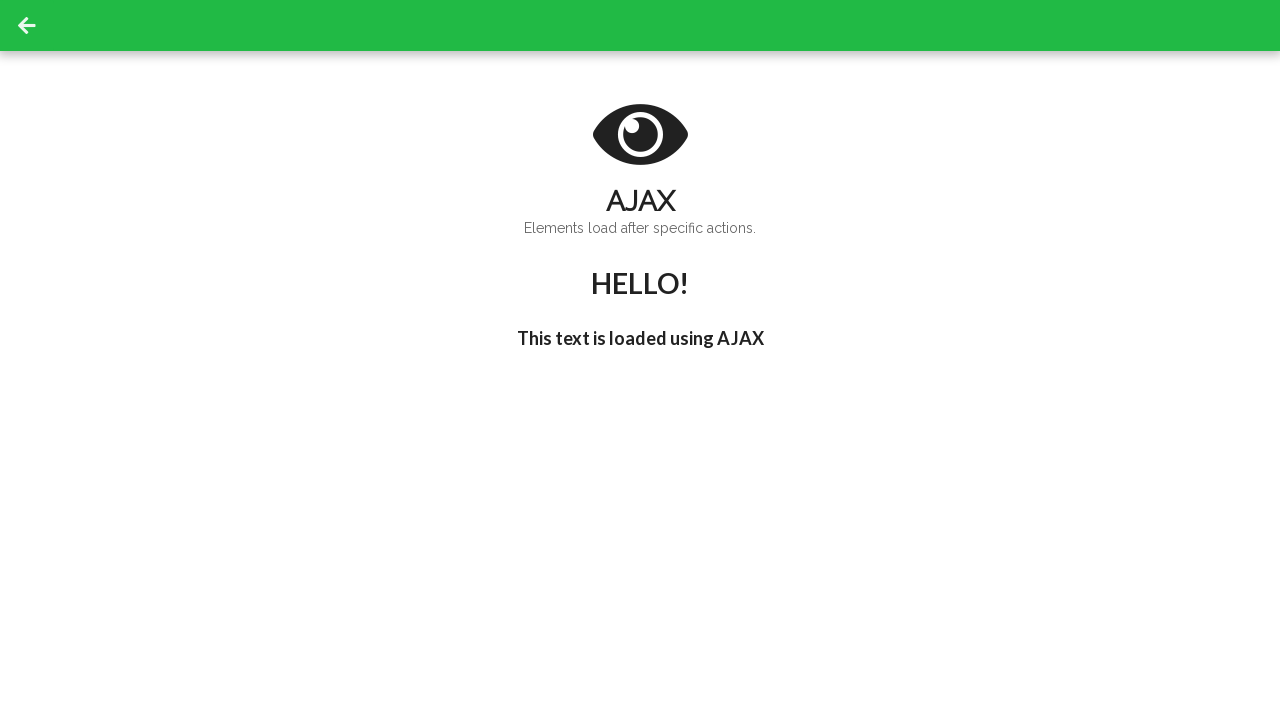

Waited for h3 text to change to "I'm late!"
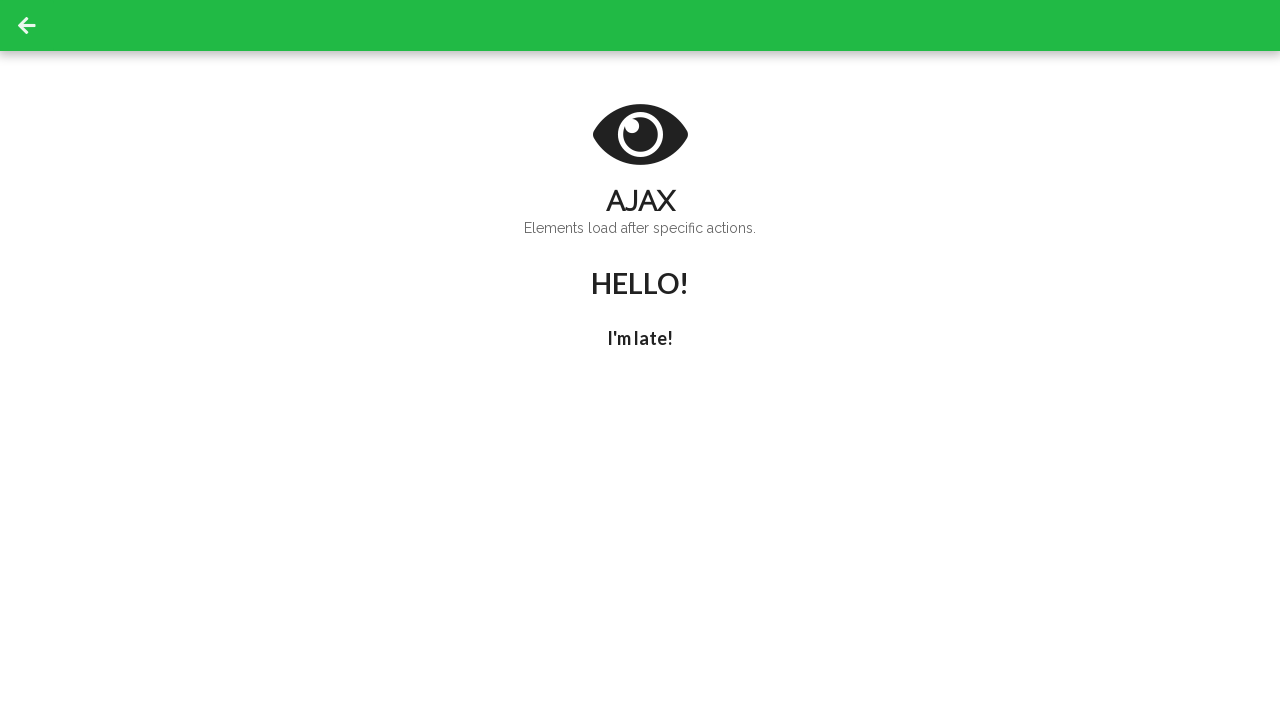

Retrieved final h3 text content showing "I'm late!"
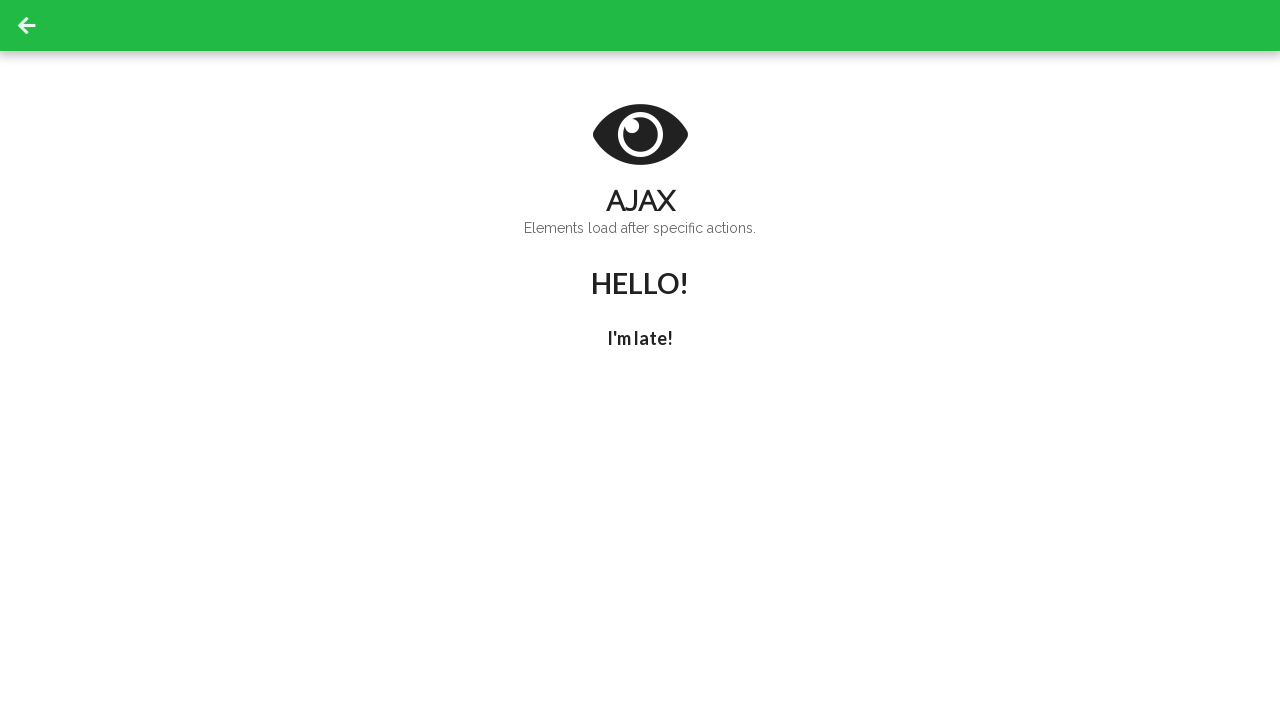

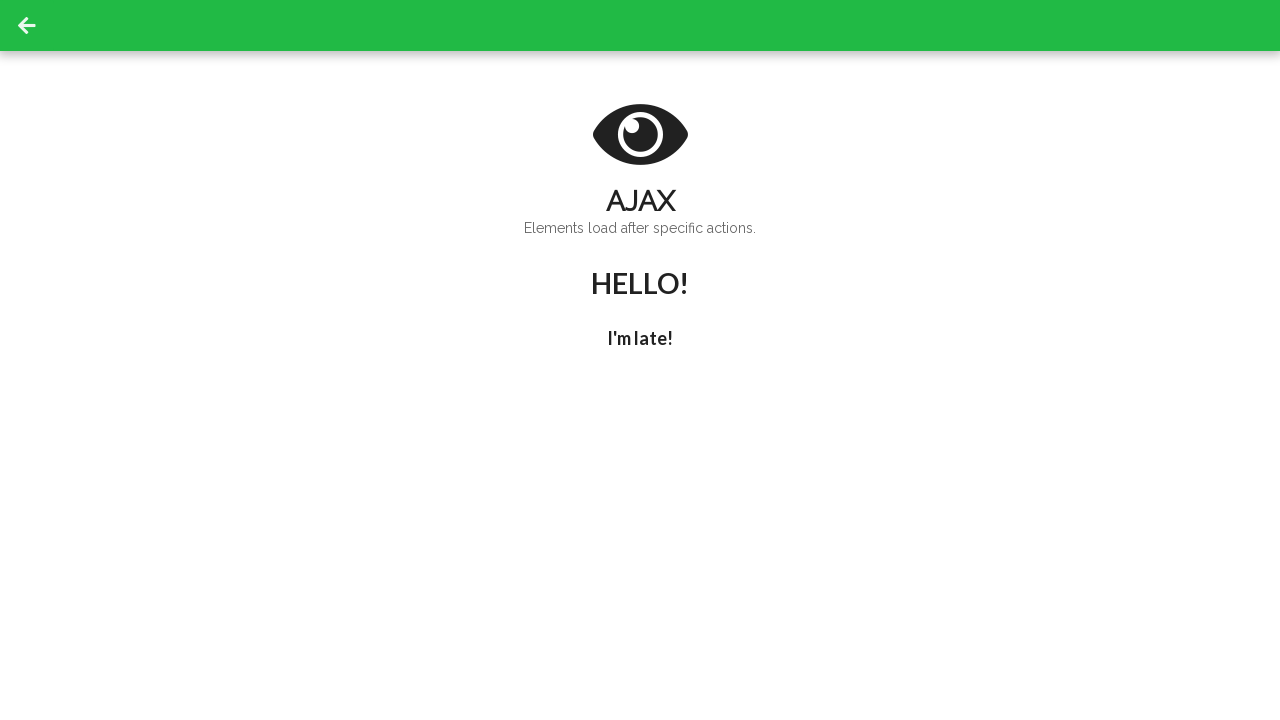